Navigates to Banreservas website and verifies that exchange rate information (buy/sell rates) is displayed in the navigation panel.

Starting URL: https://www.banreservas.com/

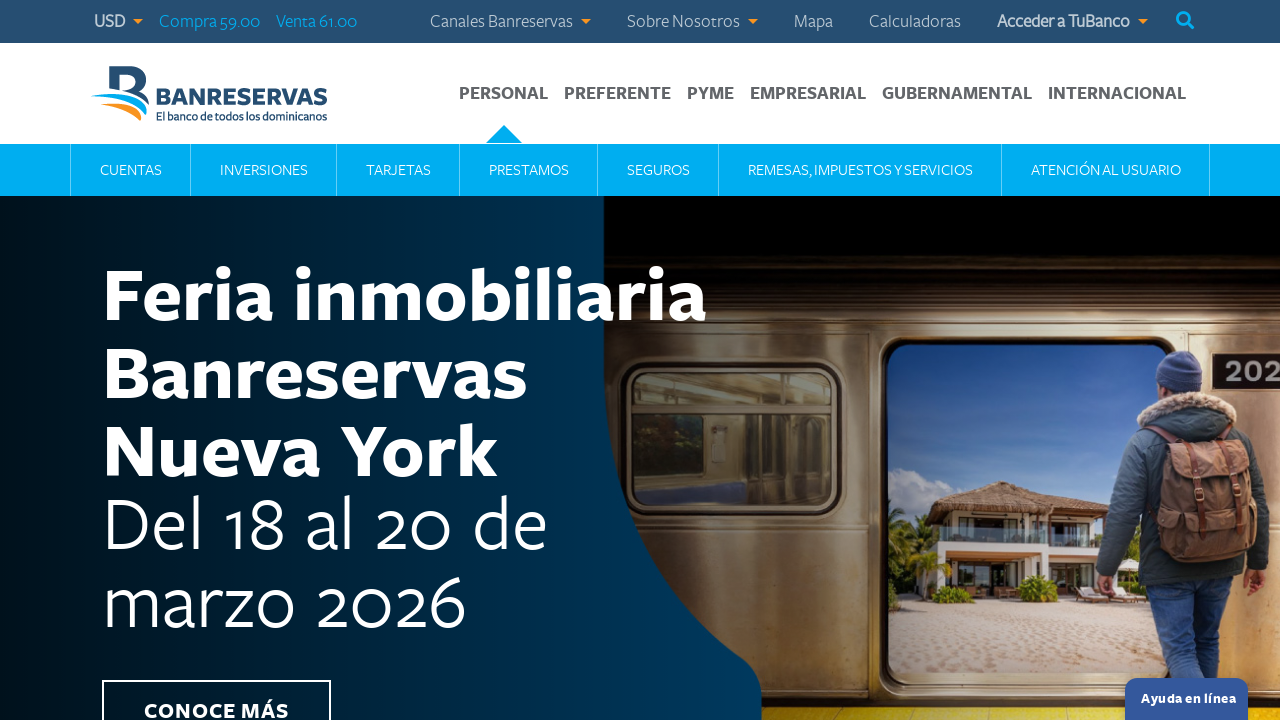

Waited for buy rate element to be visible in navigation panel
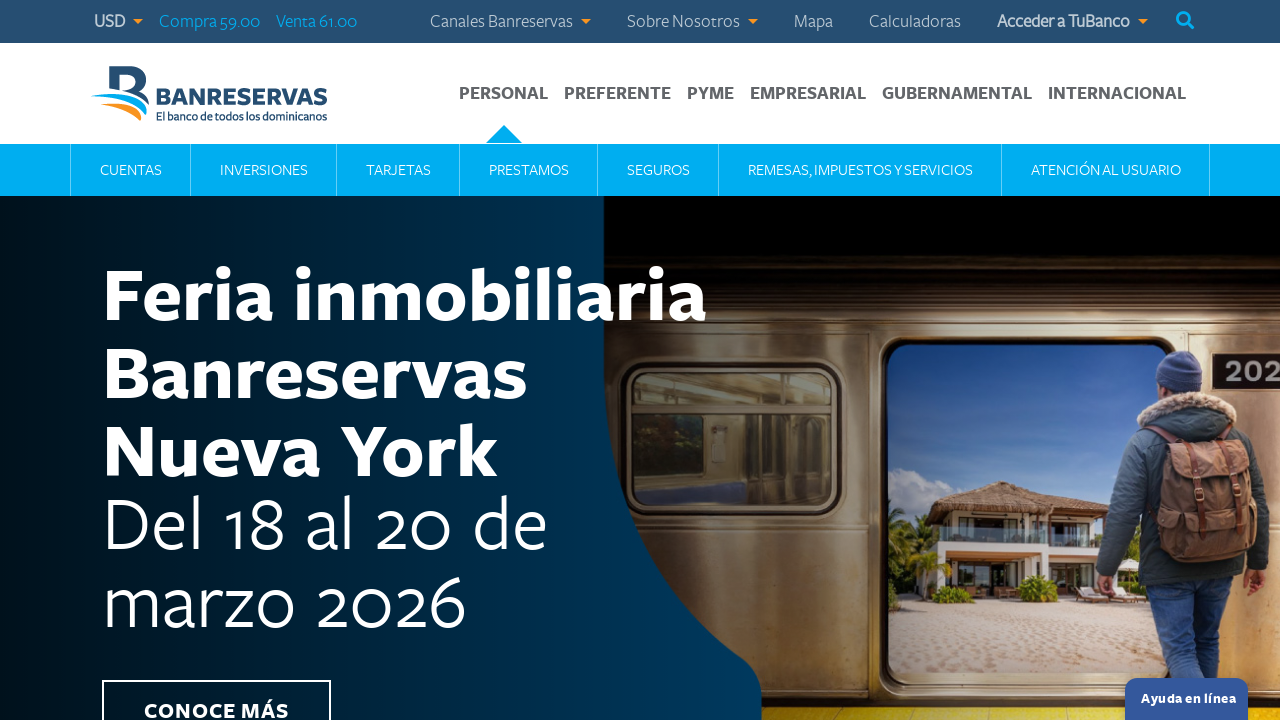

Waited for sell rate element to be visible in navigation panel
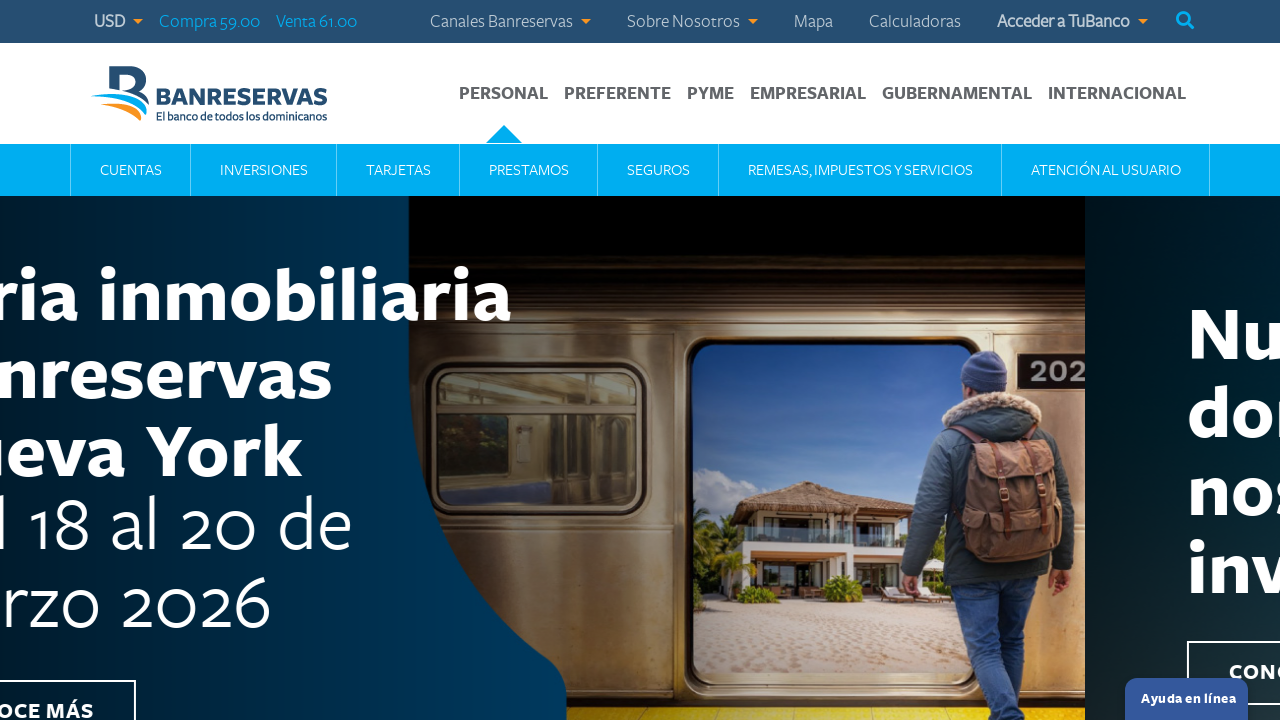

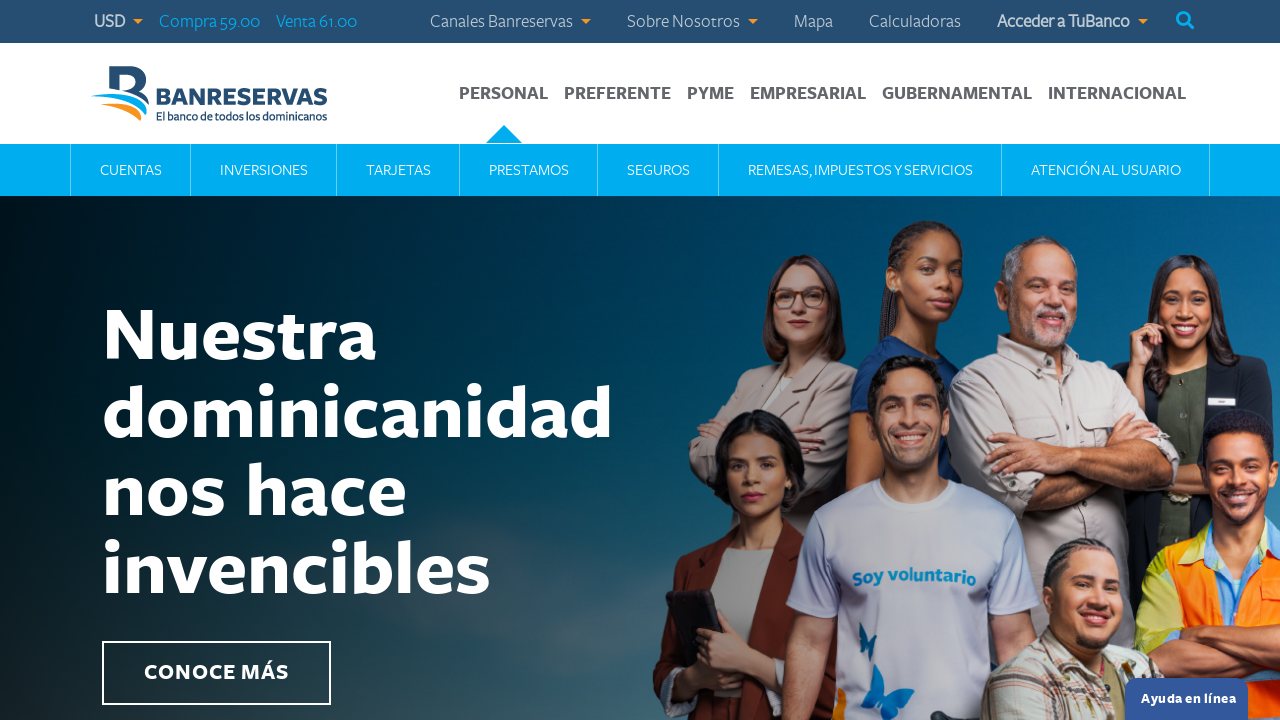